Tests search functionality on Python.org by entering a search query and submitting the form

Starting URL: https://www.python.org

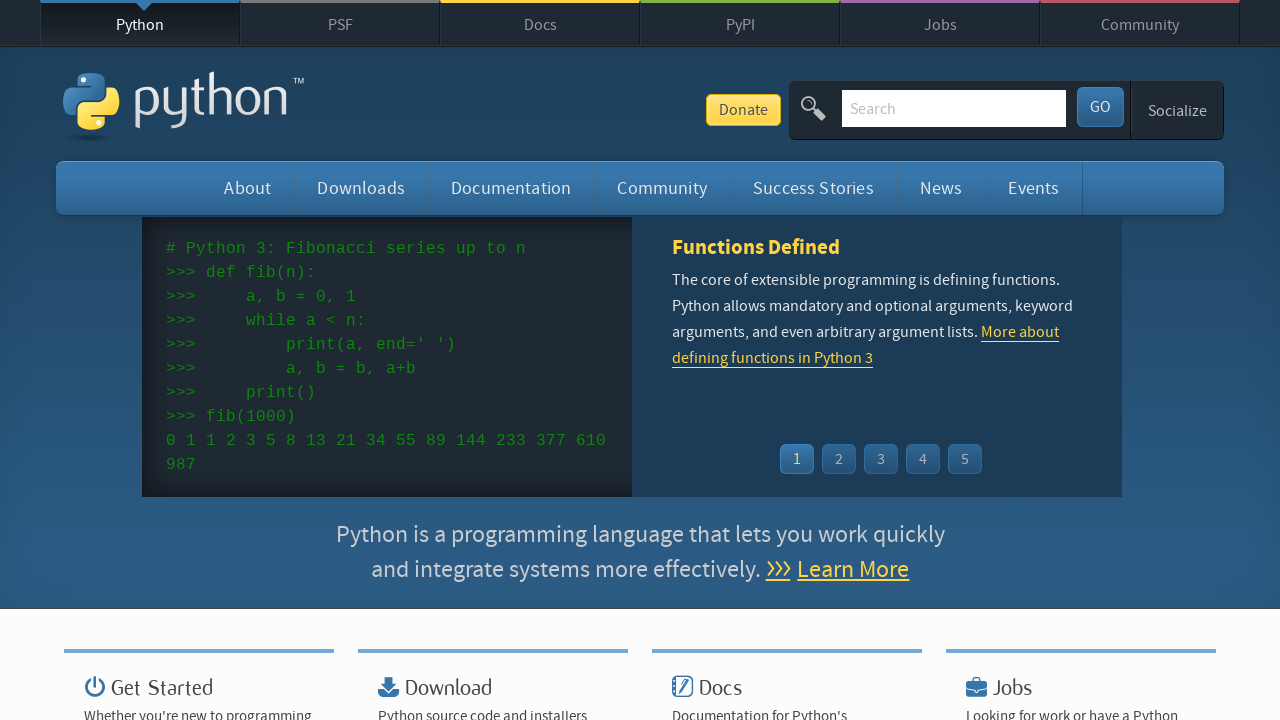

Filled search box with 'pycon' query on input[name='q']
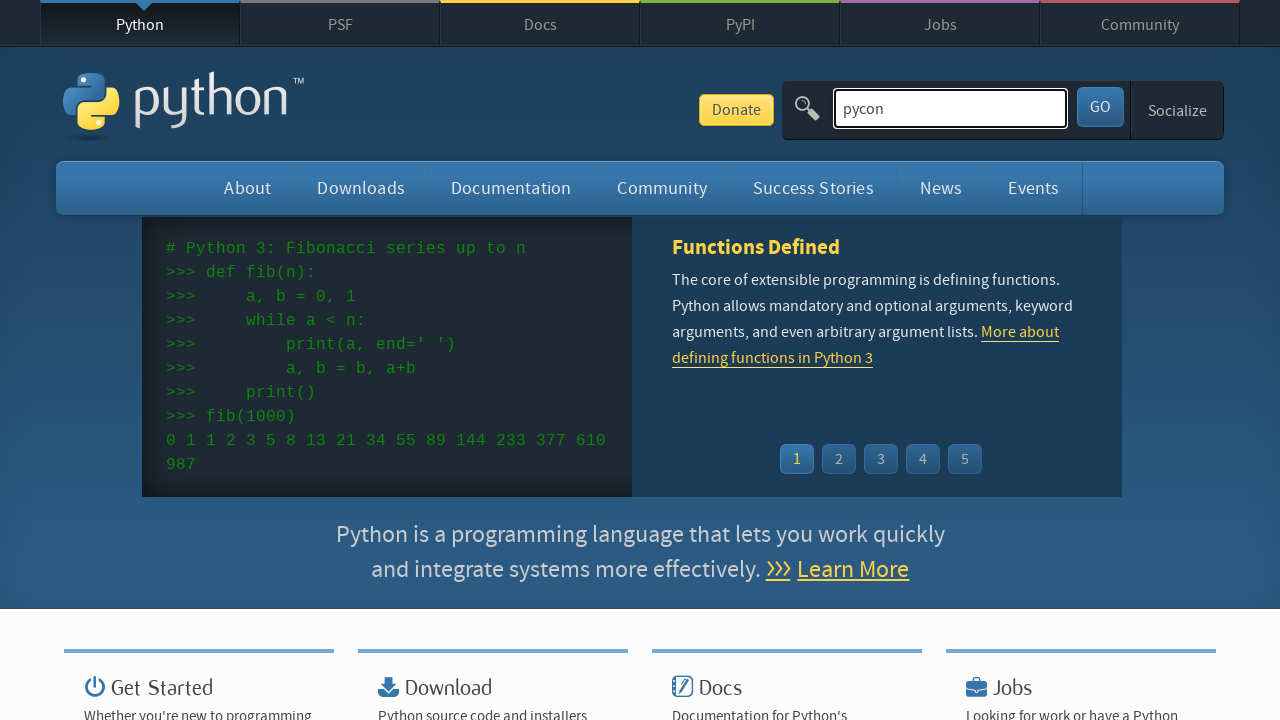

Pressed Enter to submit the search form on input[name='q']
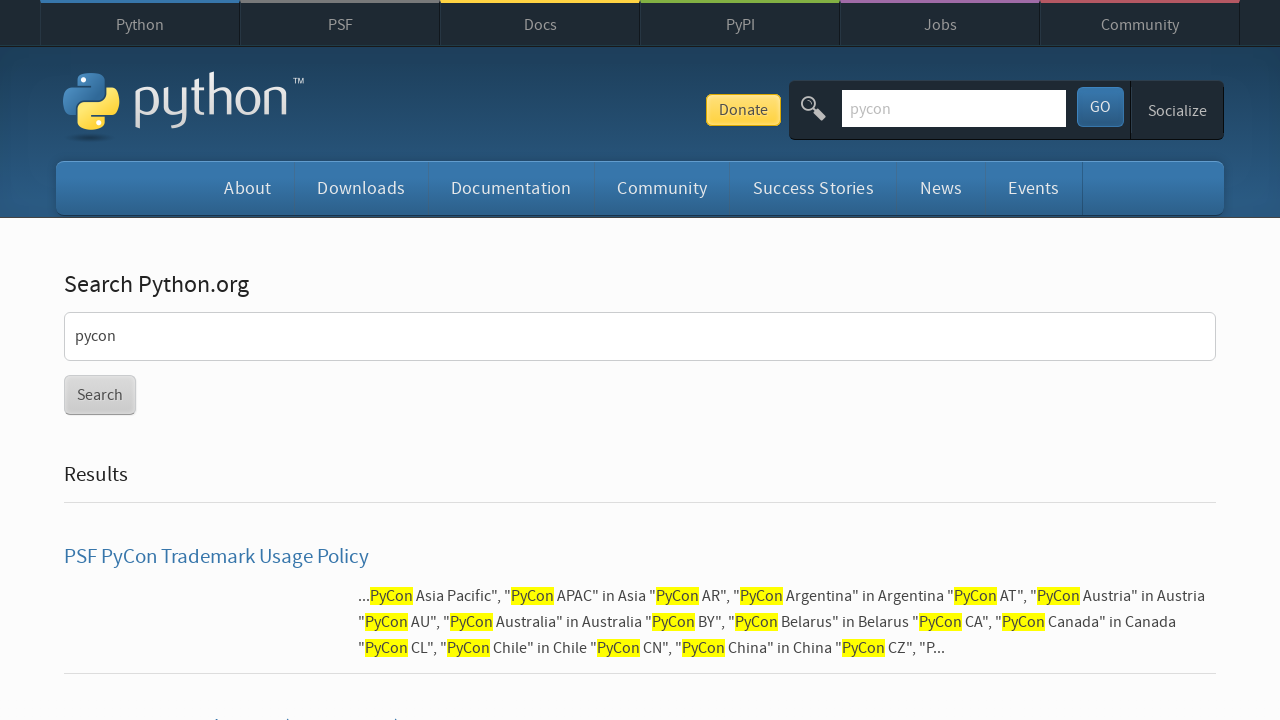

Search results page loaded (networkidle)
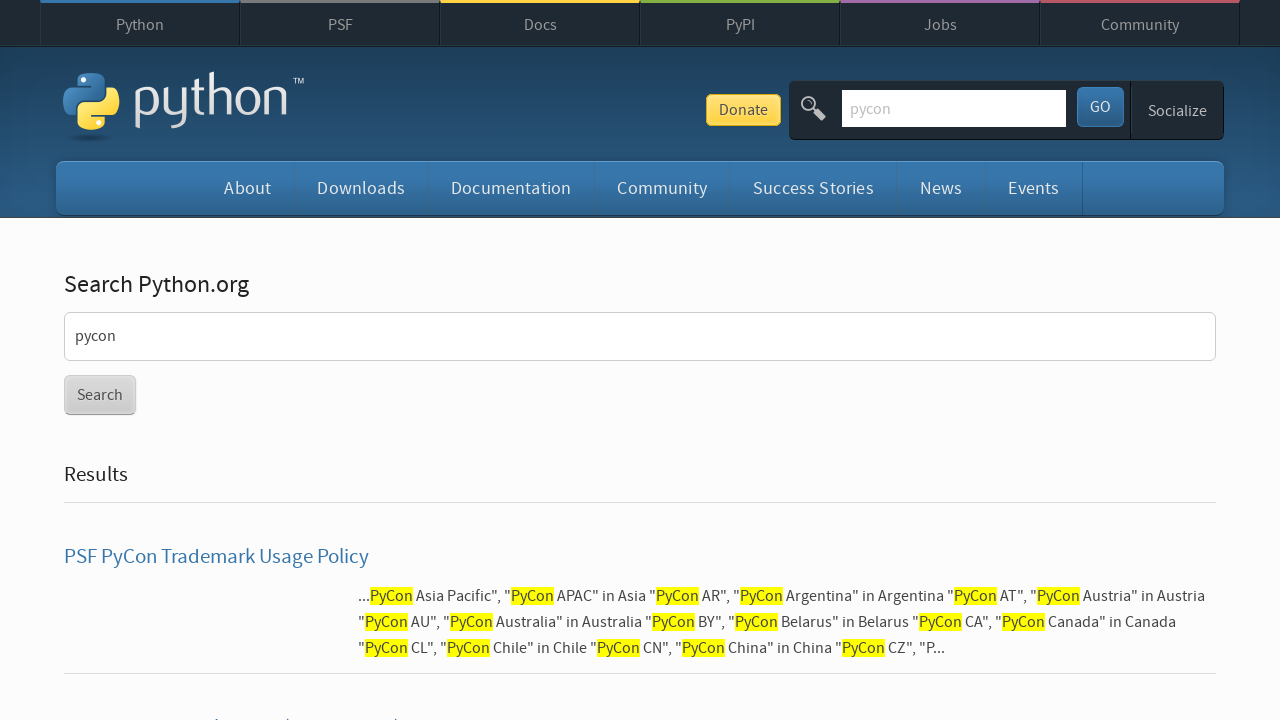

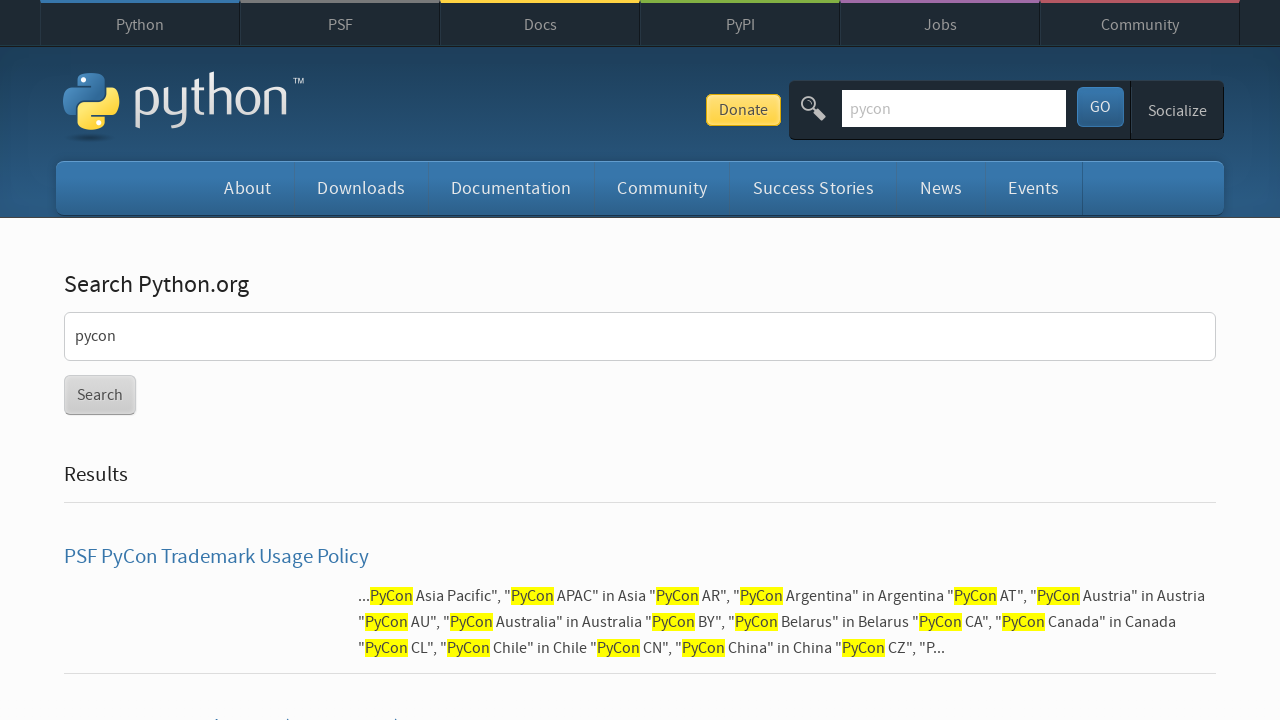